Navigates to the join page, verifies form fields exist, fills out partial form data and submits to test validation

Starting URL: https://borgesfacundo.github.io/cse270-teton/

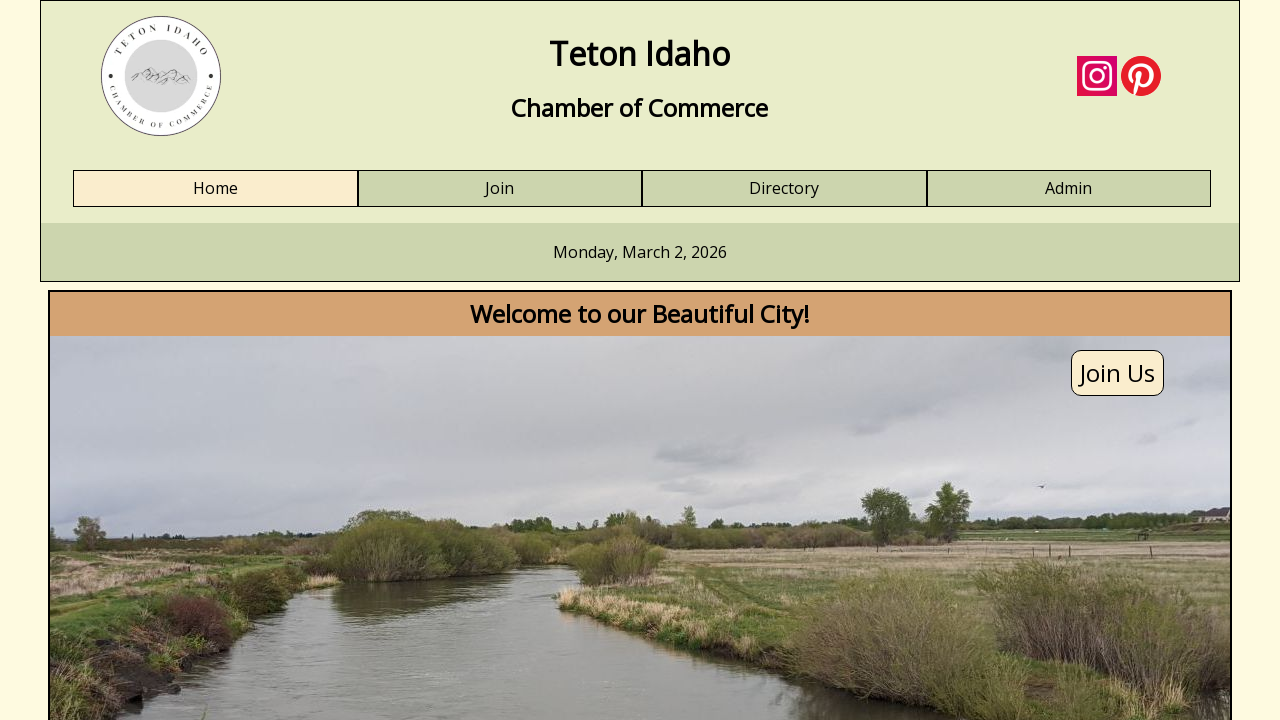

Clicked Join link to navigate to join page at (500, 189) on text=Join
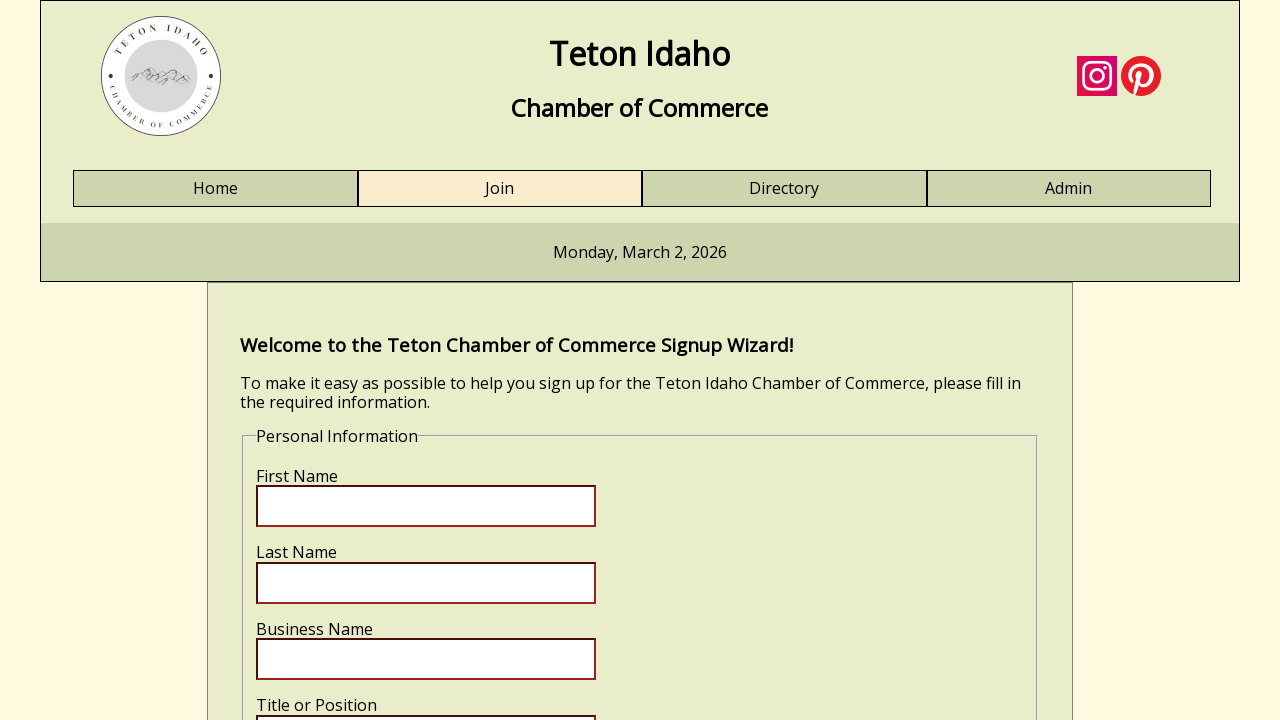

Verified First Name label text exists
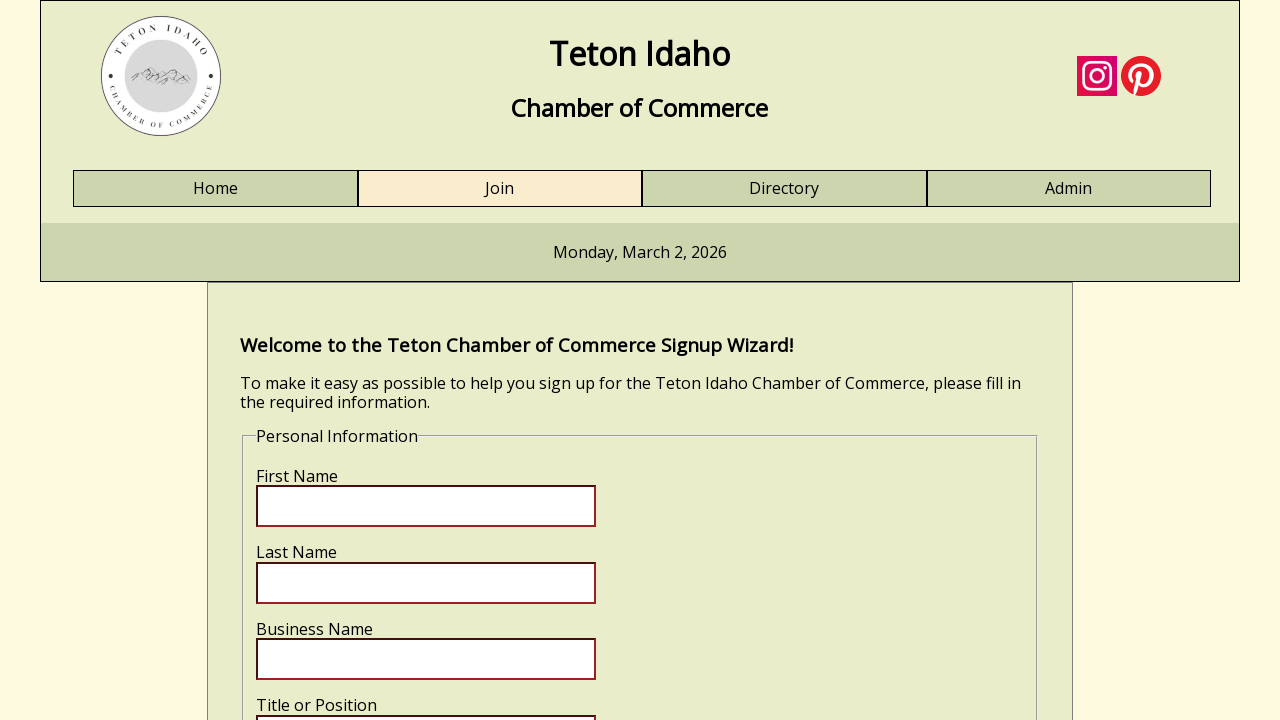

Verified first name input field exists
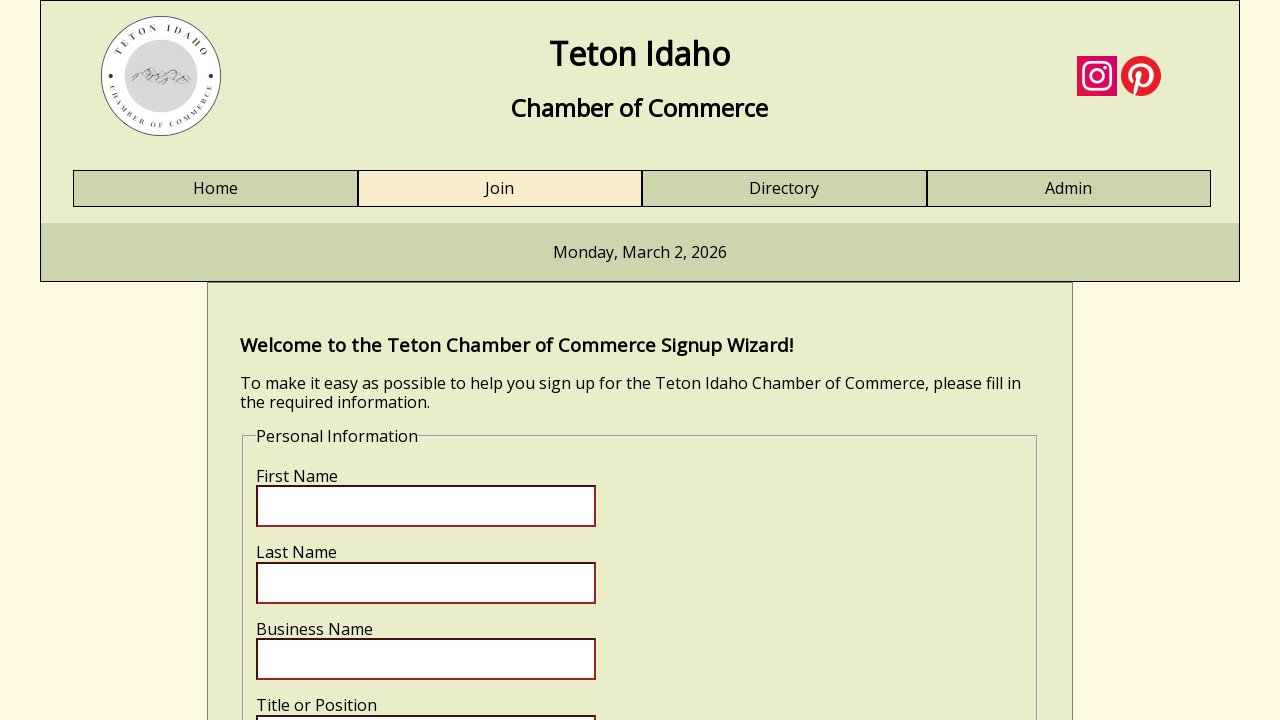

Filled first name field with 'Maria' on input[name='fname']
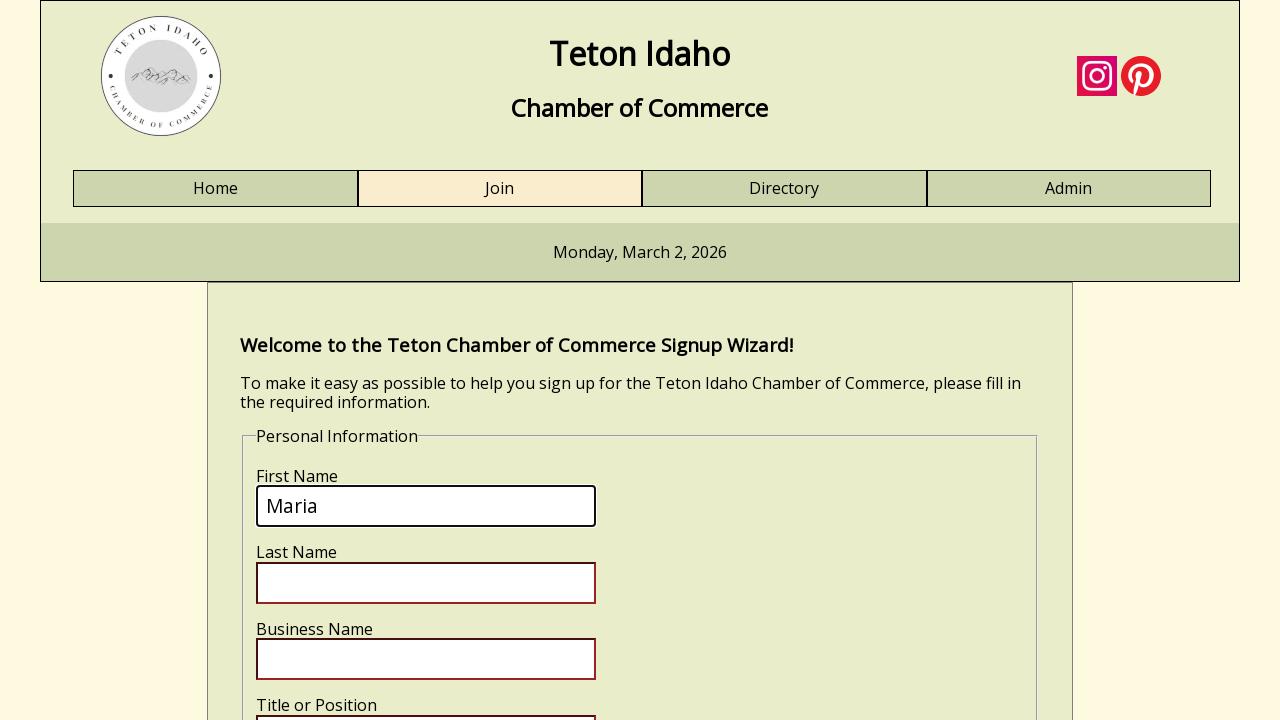

Filled last name field with 'Johnson' on input[name='lname']
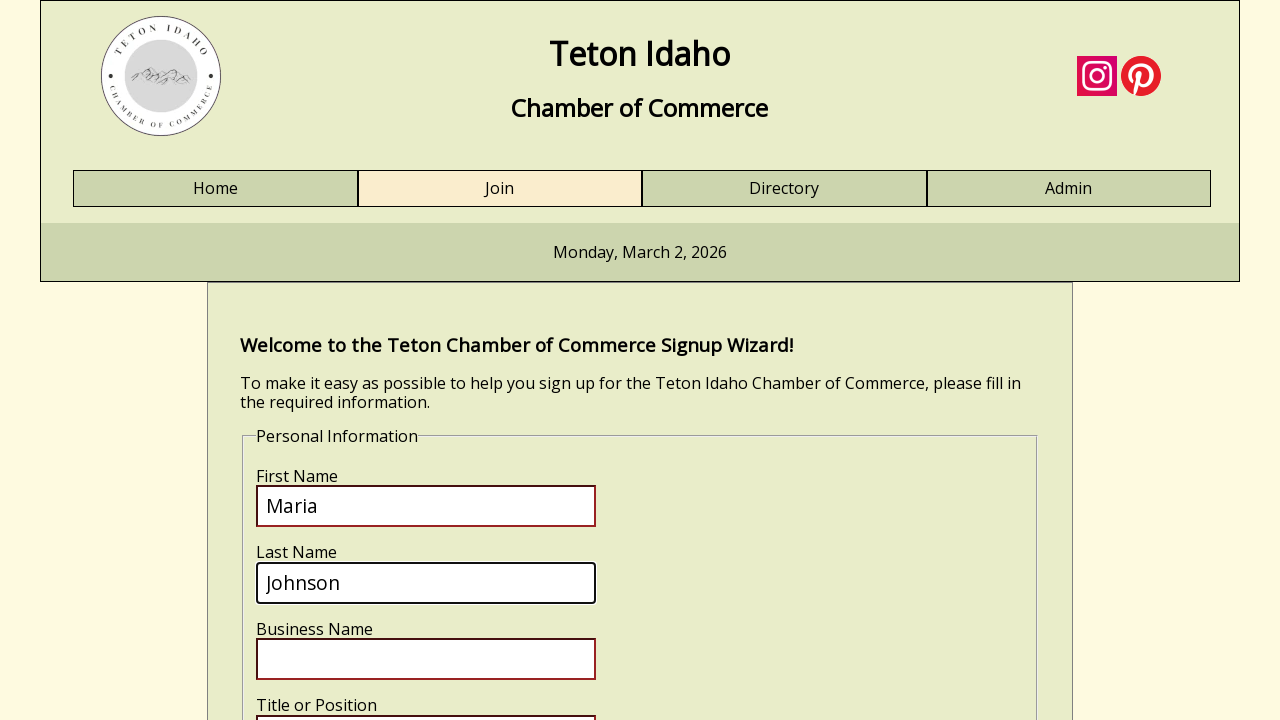

Filled business name field with 'Tech Solutions Inc' on input[name='bizname']
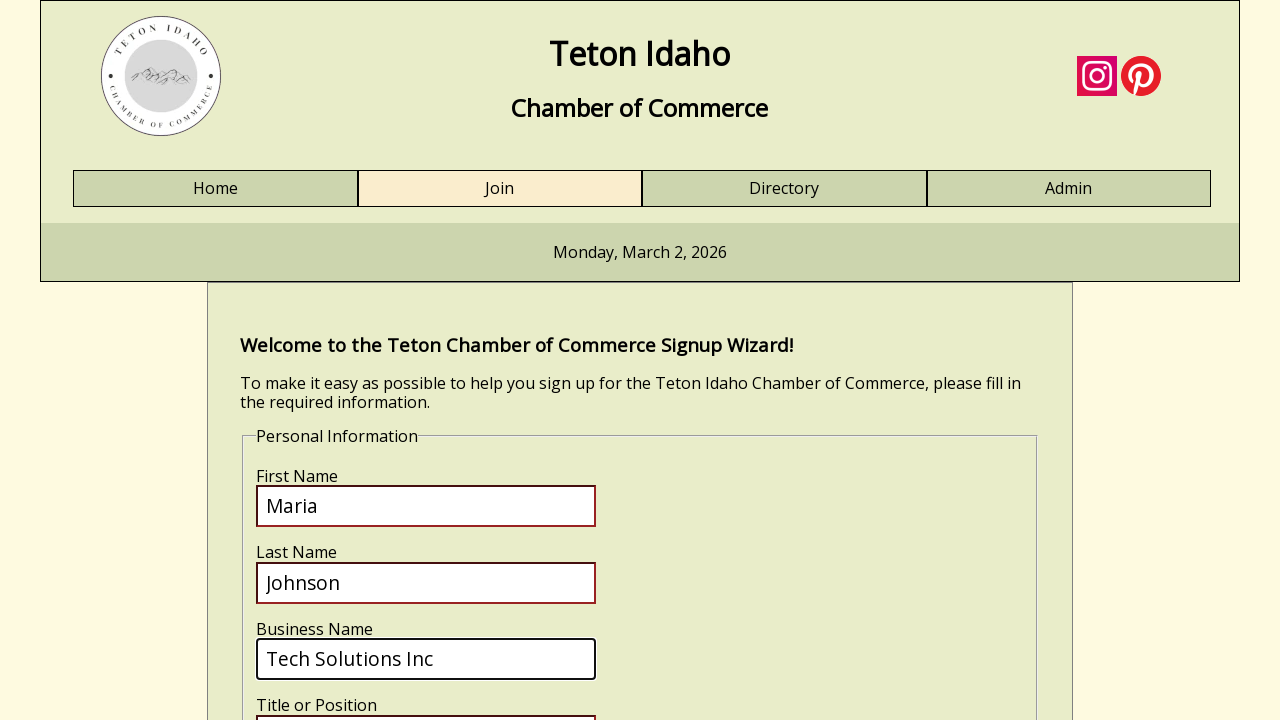

Filled business title field with 'Project Manager' on input[name='biztitle']
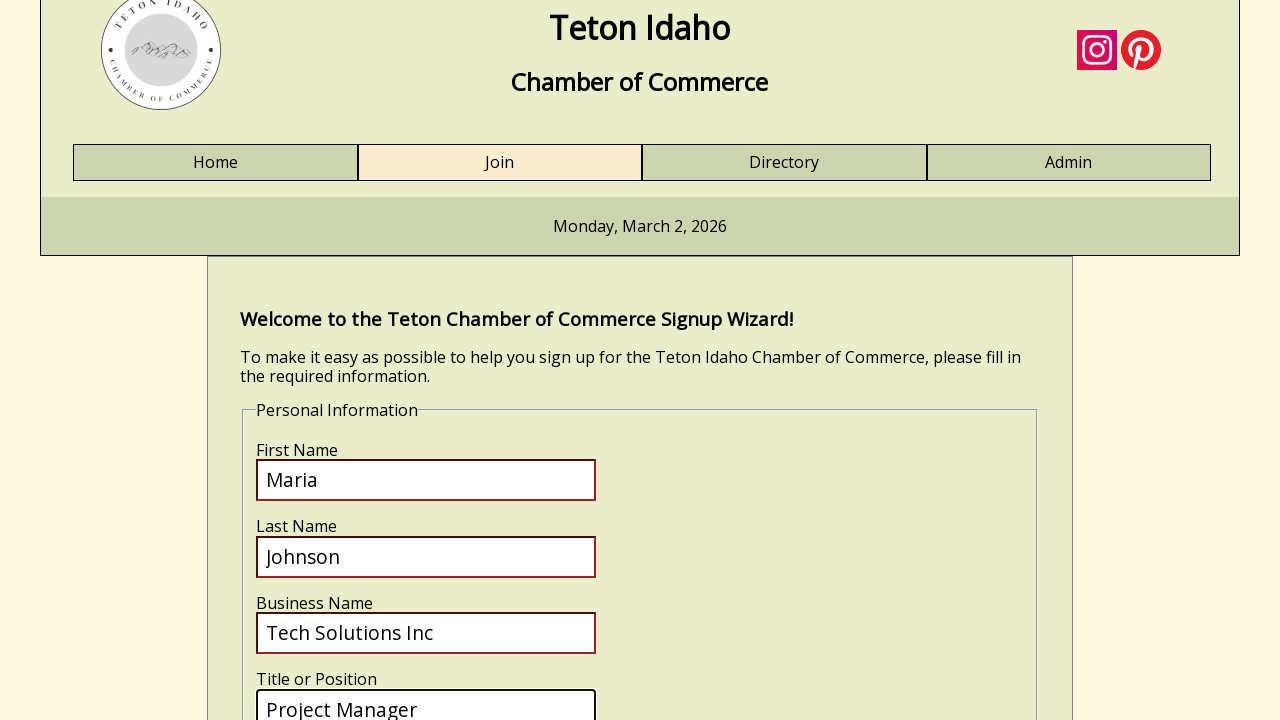

Clicked submit button to submit partial form at (320, 418) on input[name='submit']
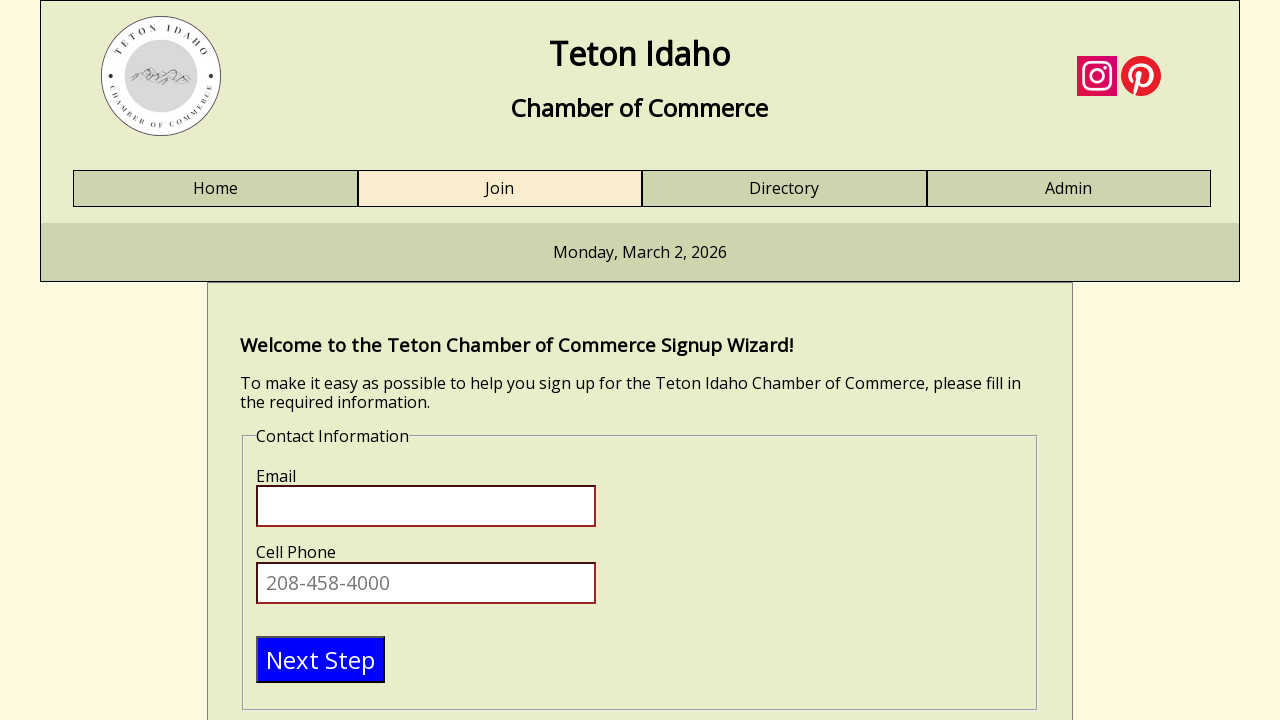

Verified email field is displayed after form validation
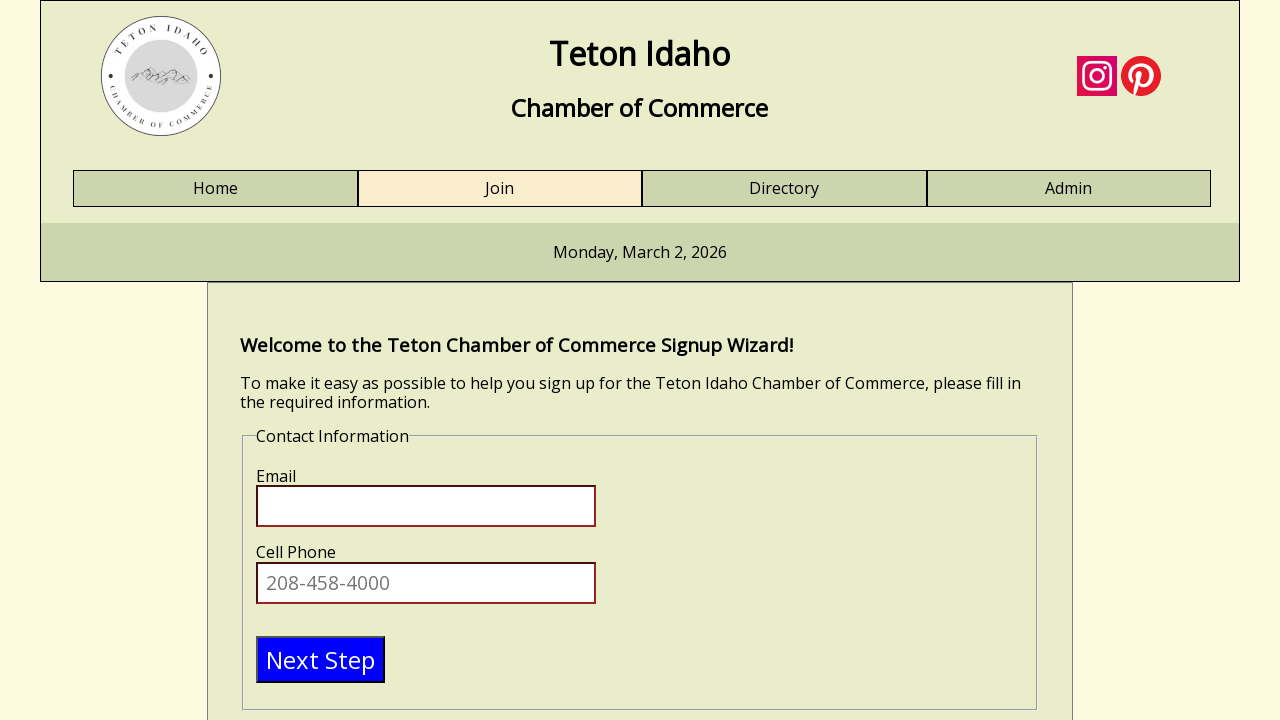

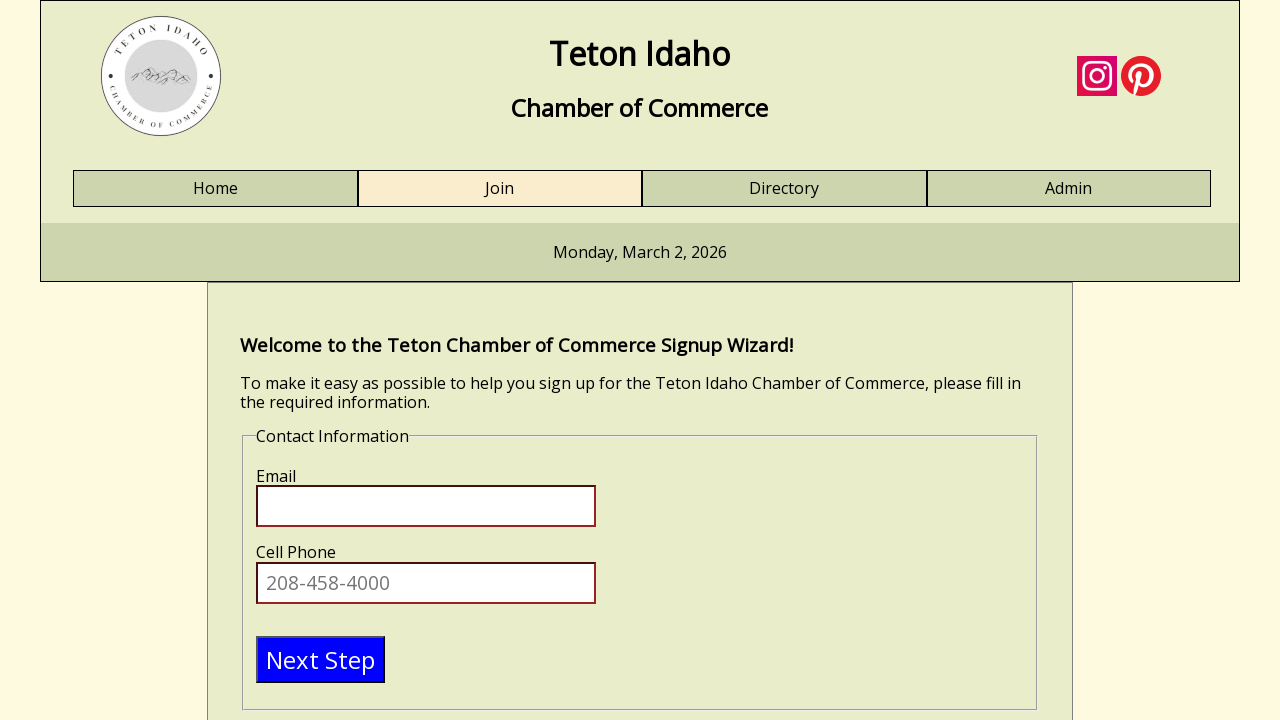